Tests radio button functionality by clicking on BMW and Benz radio buttons and verifying they are selected

Starting URL: https://letskodeit.teachable.com/

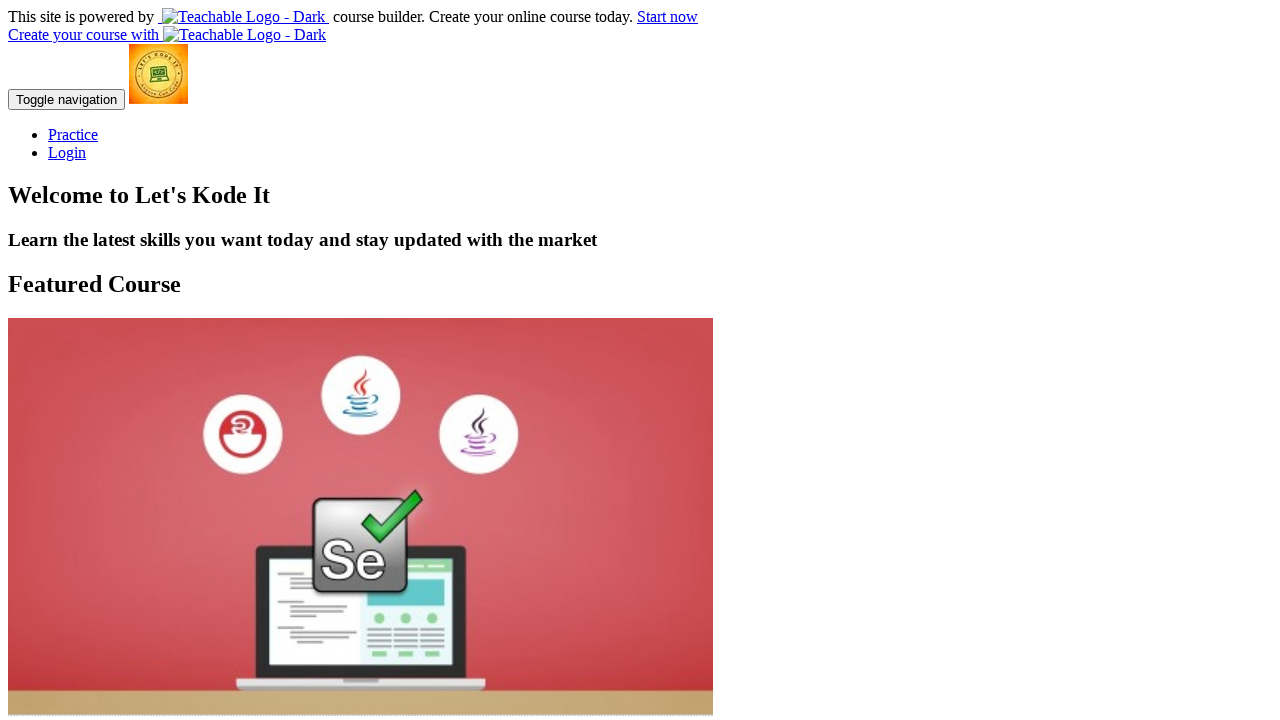

Clicked on Practice link at (73, 134) on a:text('Practice')
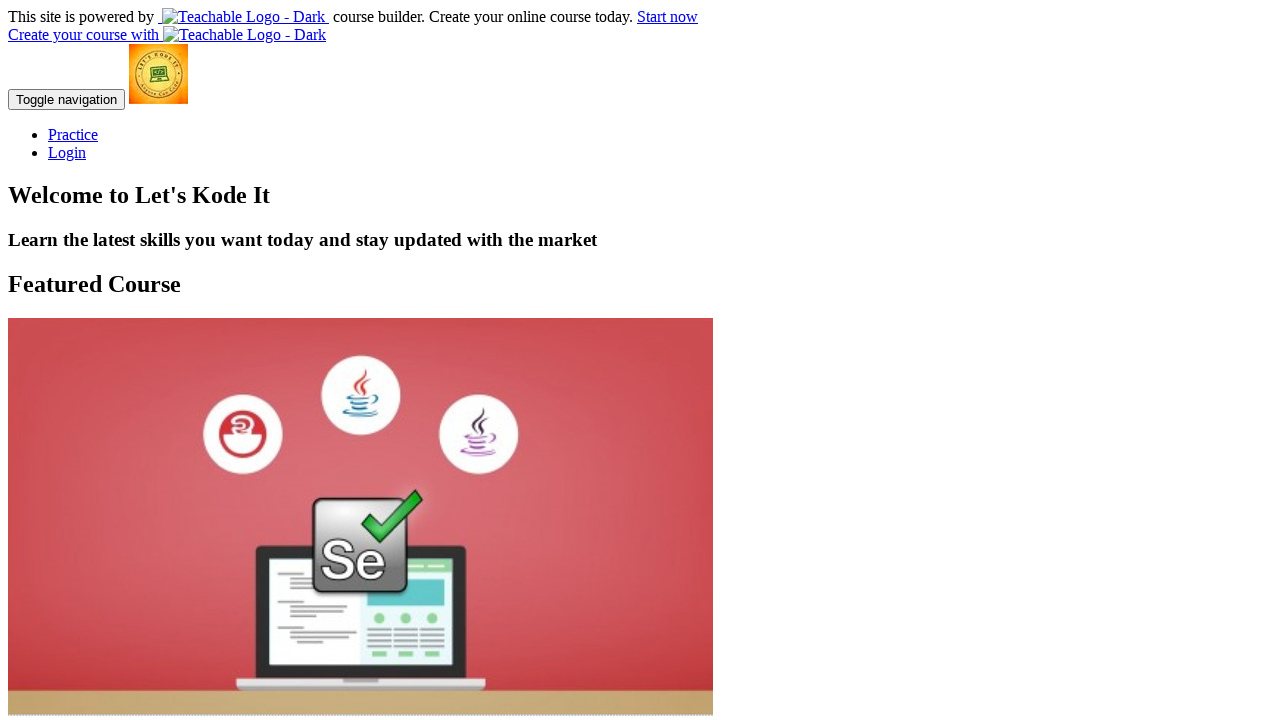

Clicked on practice URL link at (304, 286) on a:text('https://www.letskodeit.com/practice')
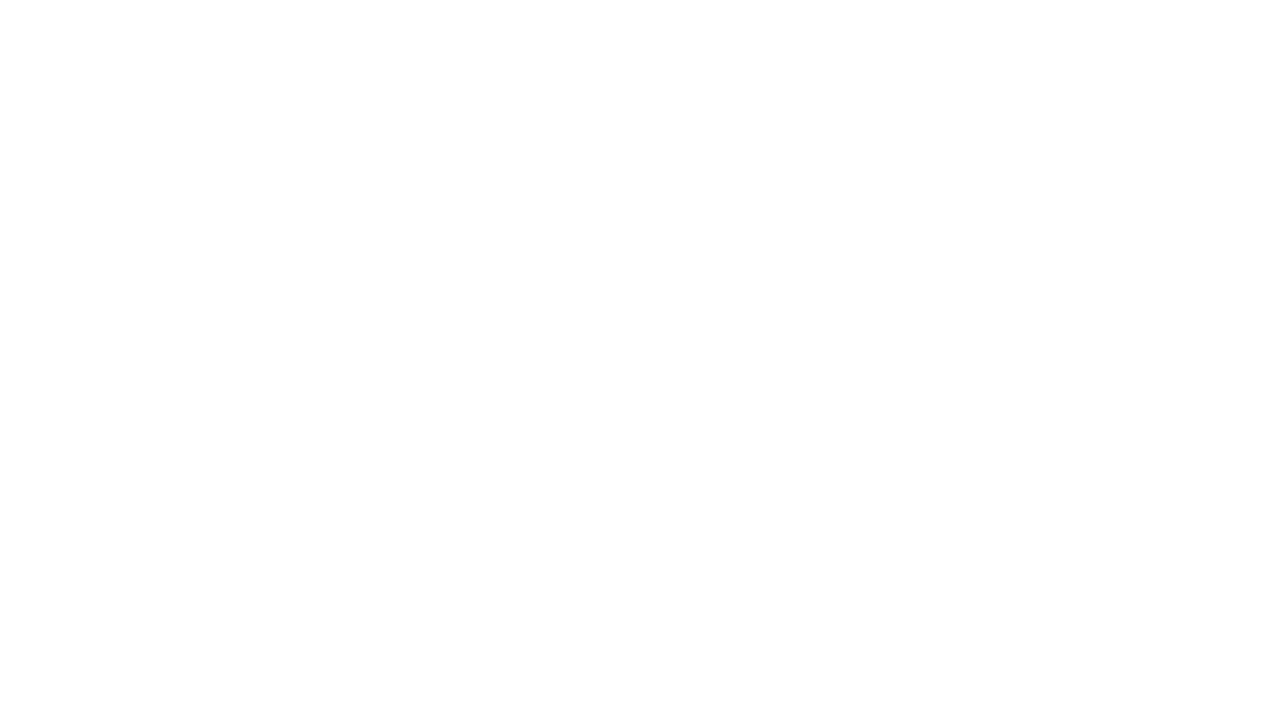

Clicked BMW radio button at (89, 252) on #bmwradio
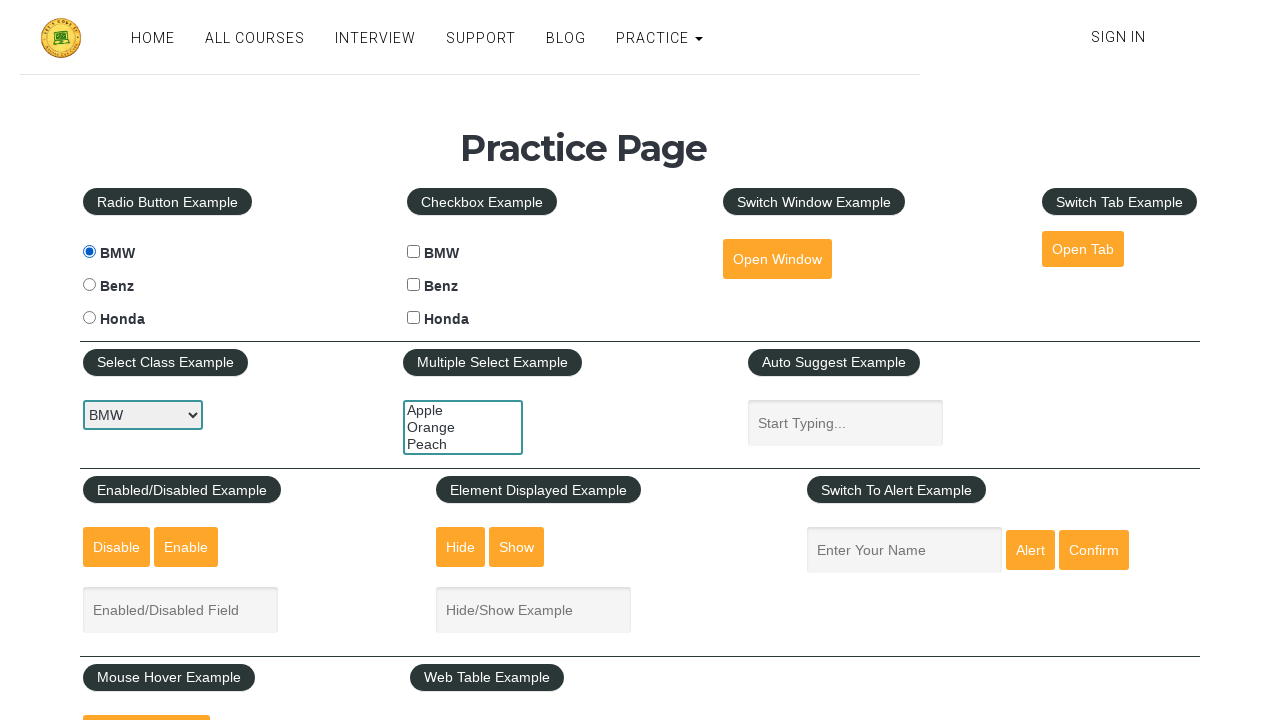

Verified BMW radio button is selected
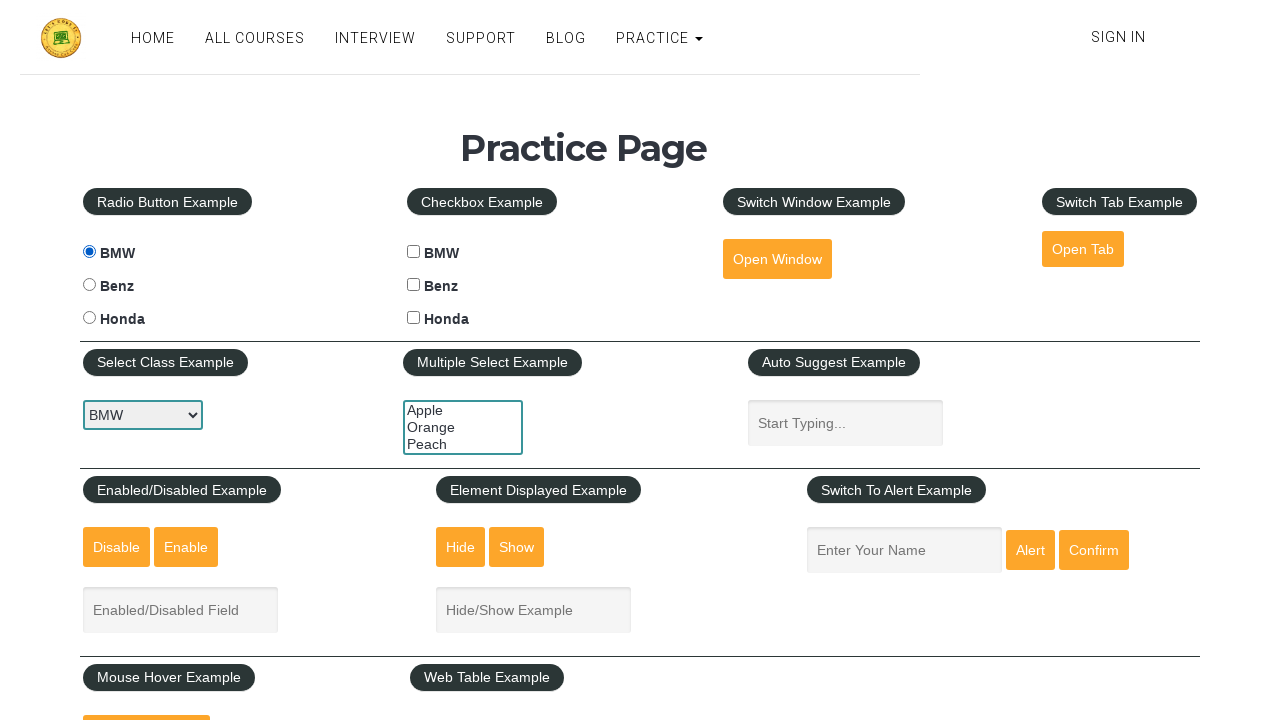

Clicked Benz radio button at (89, 285) on #benzradio
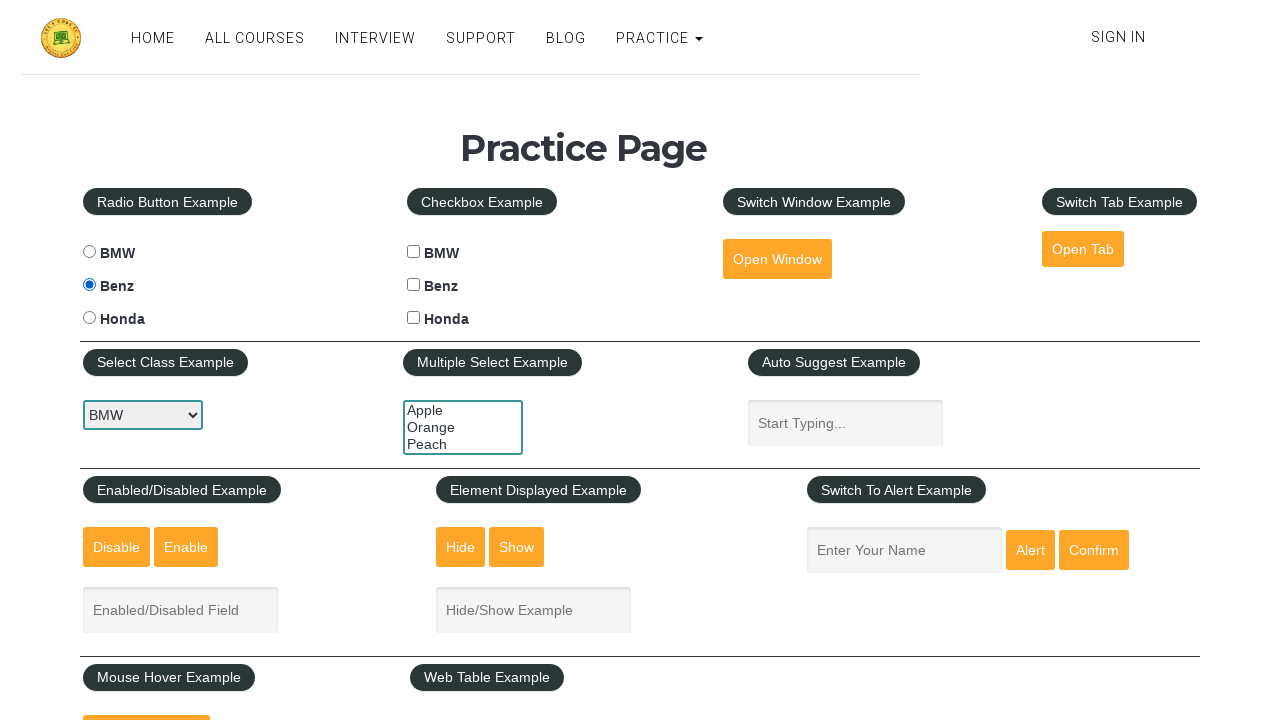

Verified Benz radio button is selected
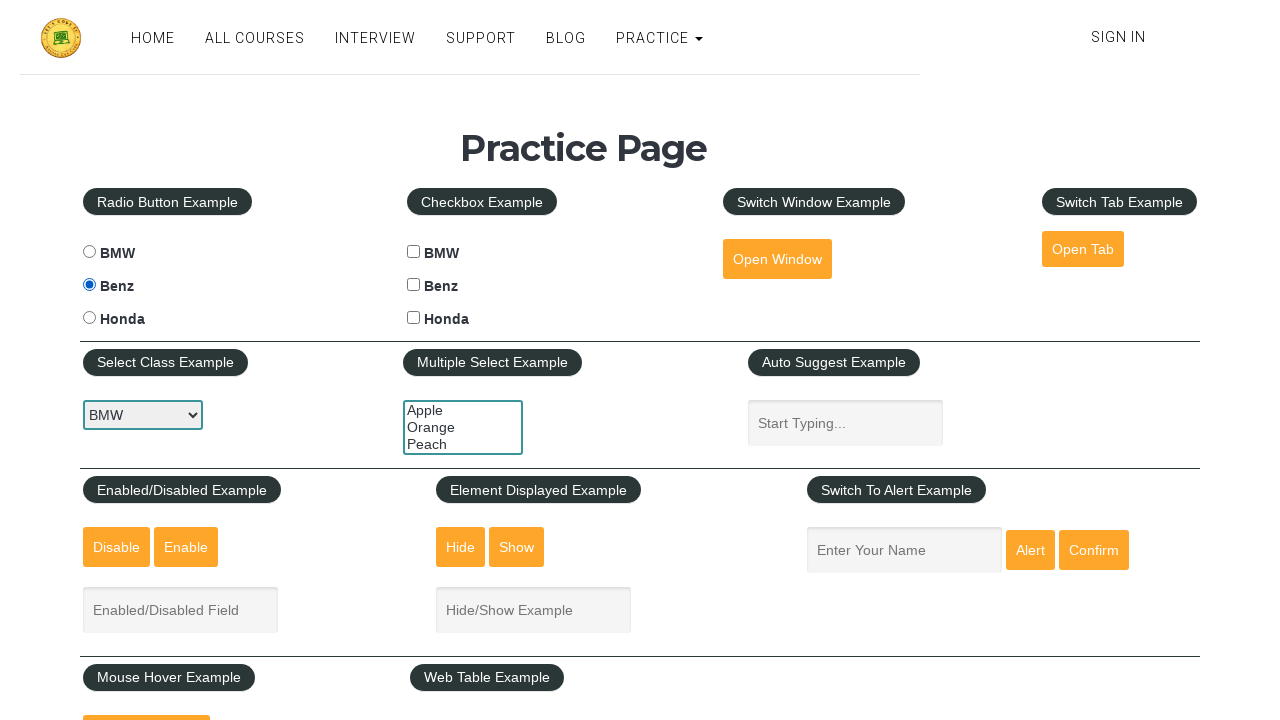

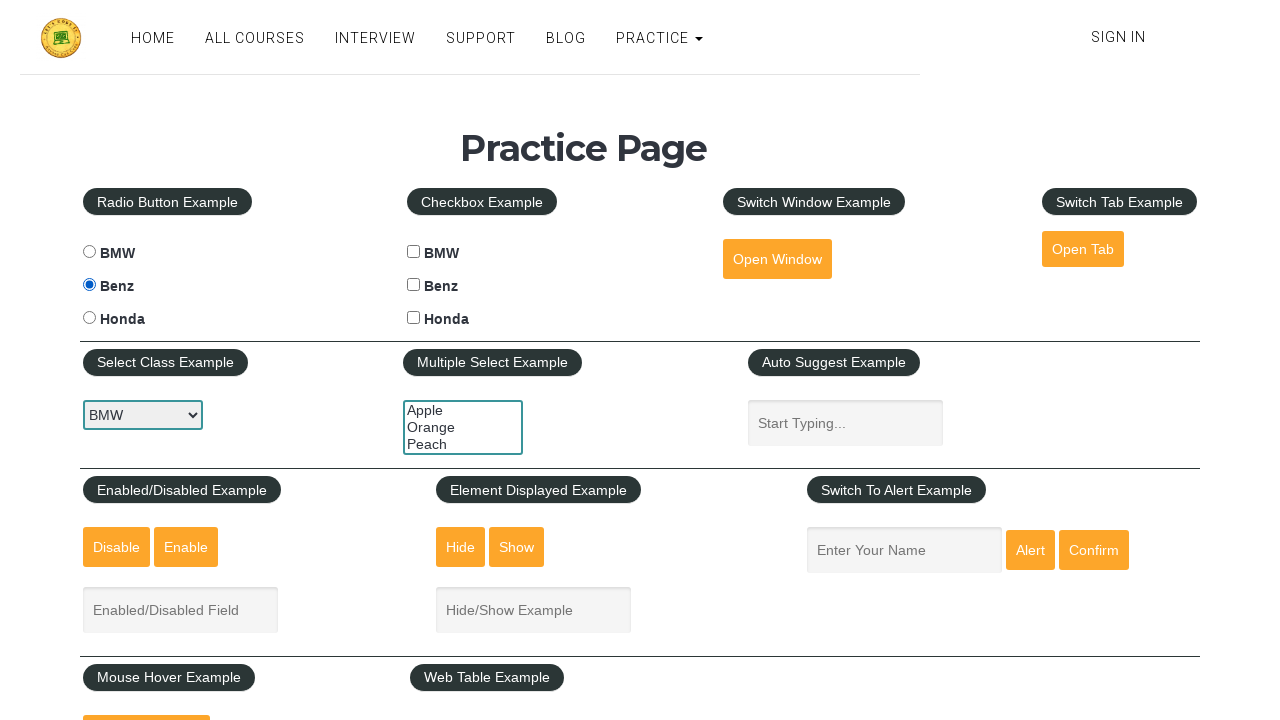